Tests opening a new browser window by clicking a button, then verifies the sample heading text is visible in the new window.

Starting URL: https://demoqa.com/browser-windows

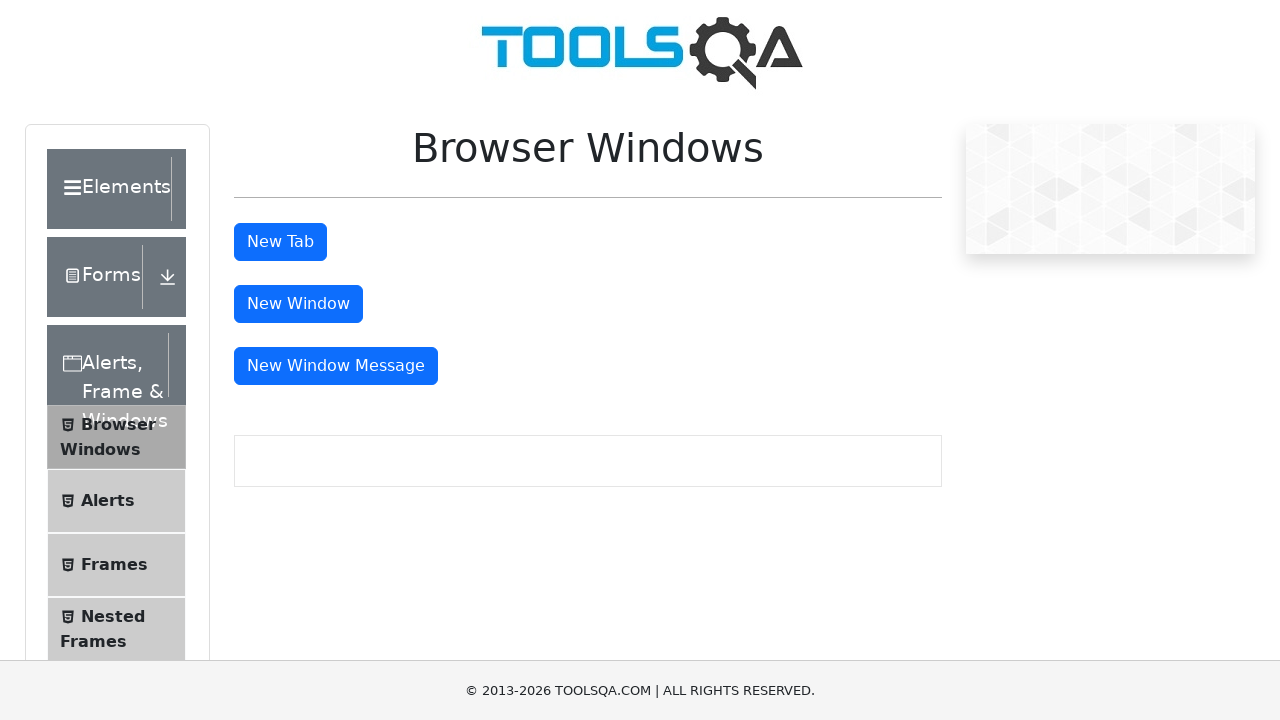

Clicked window button to open new browser window at (298, 304) on #windowButton
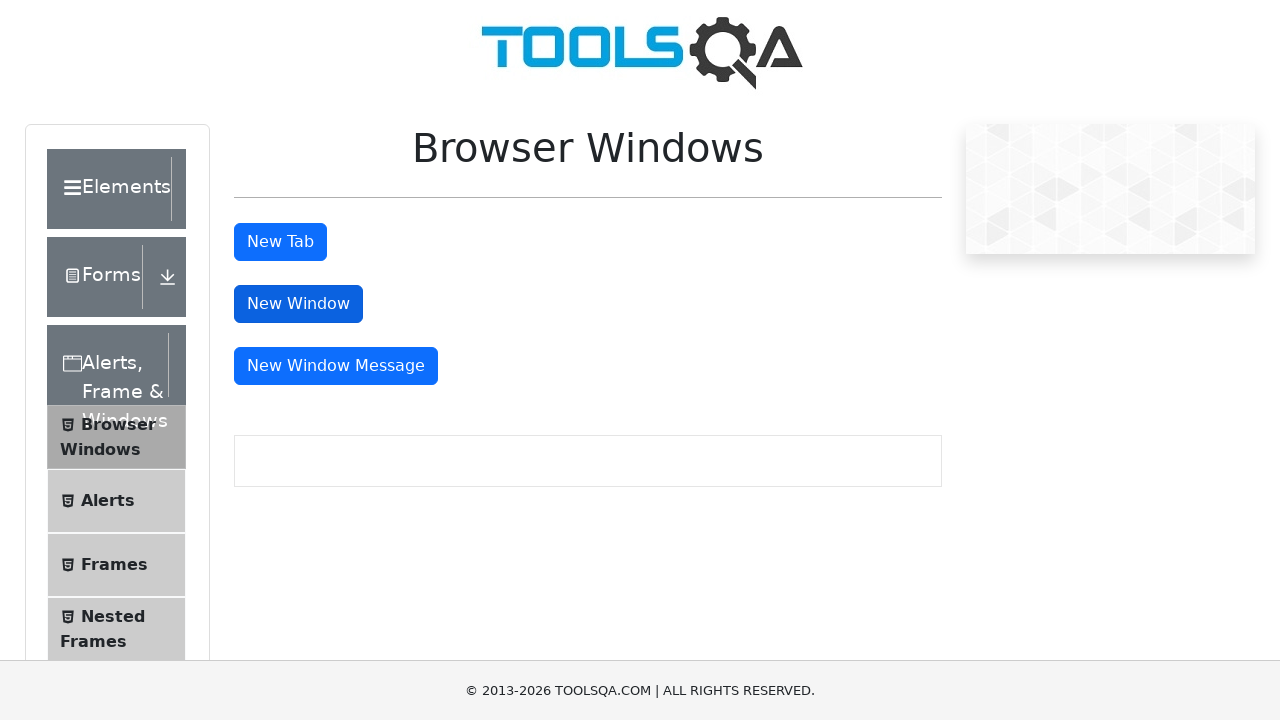

New window opened and page object captured
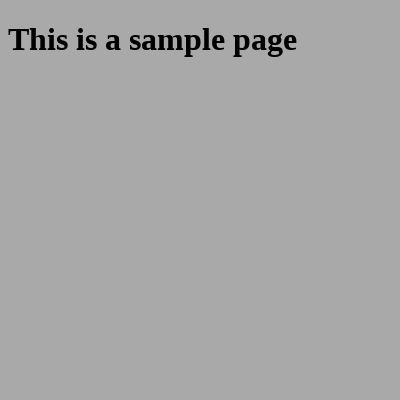

Sample heading element loaded in new window
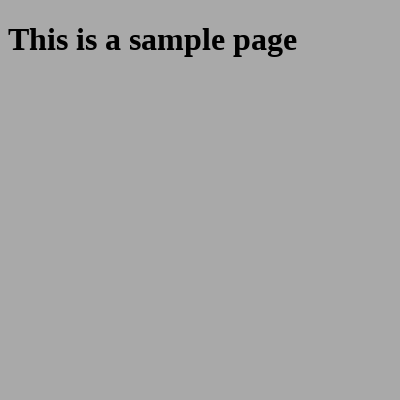

Verified sample heading text is visible in new window
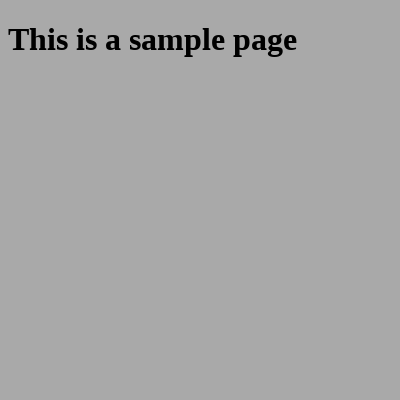

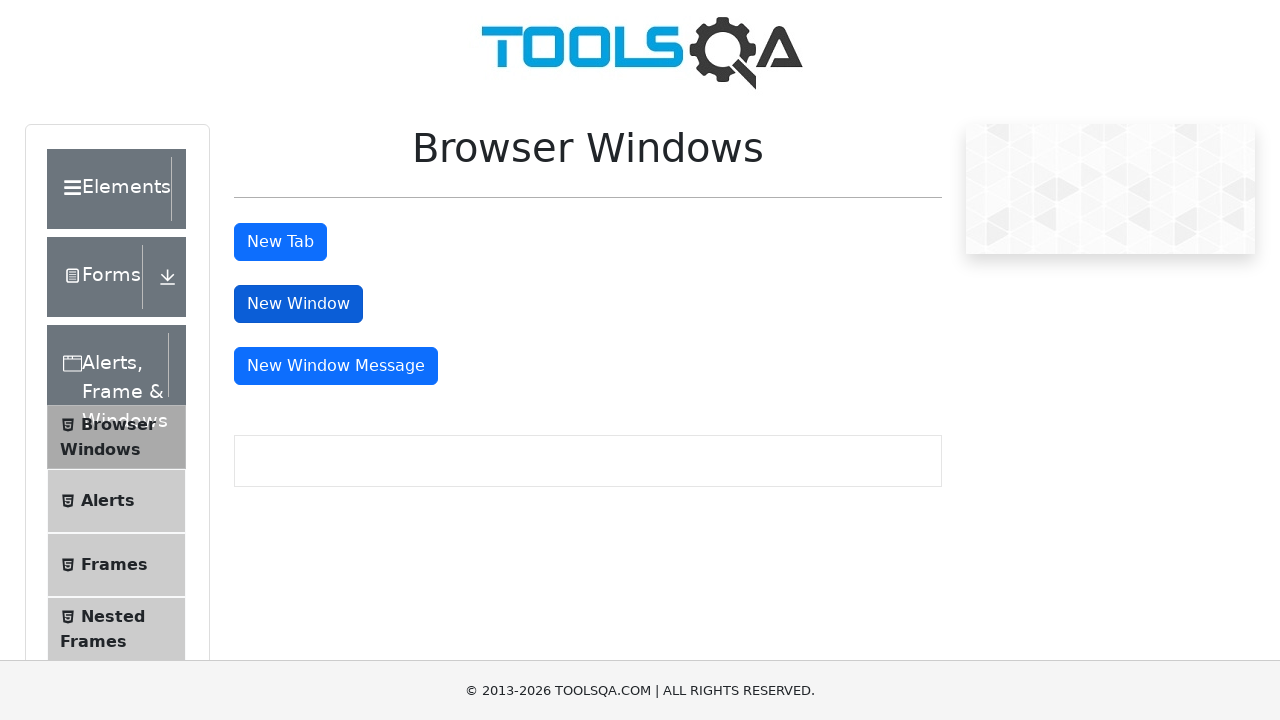